Tests radio button selection functionality

Starting URL: https://demoqa.com/radio-button

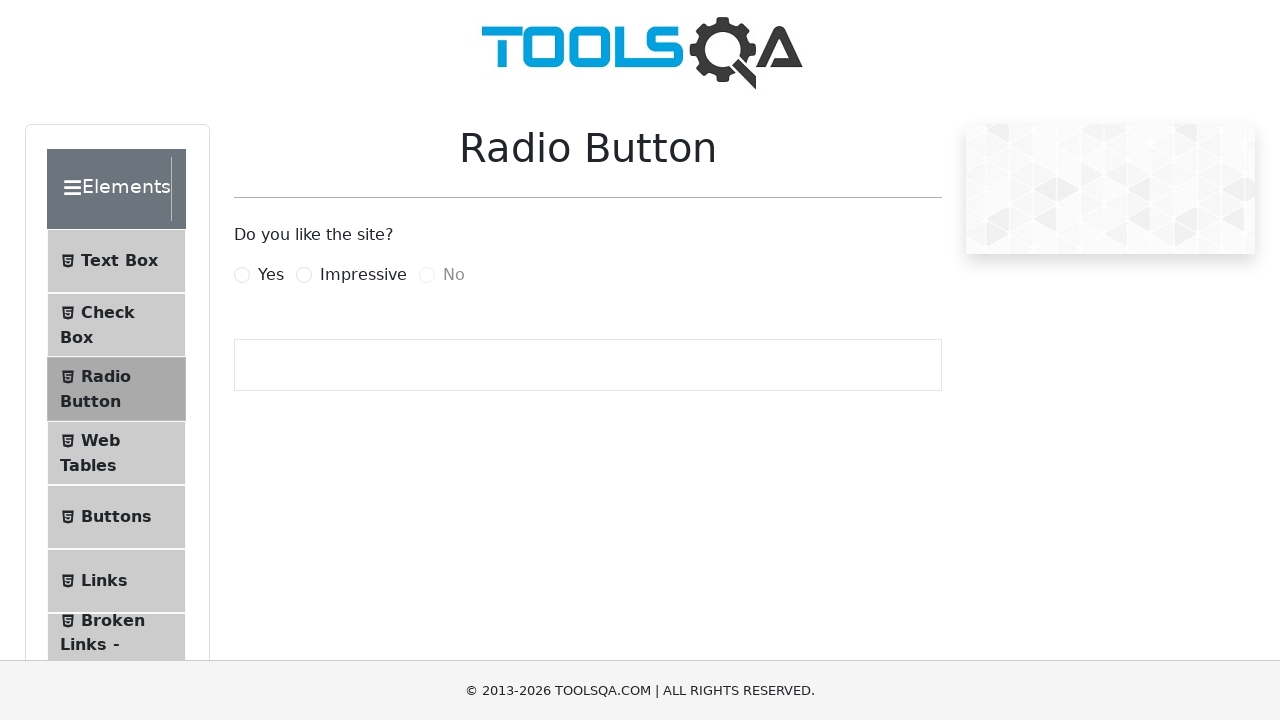

Clicked 'Yes' radio button to select it at (271, 275) on label[for='yesRadio']
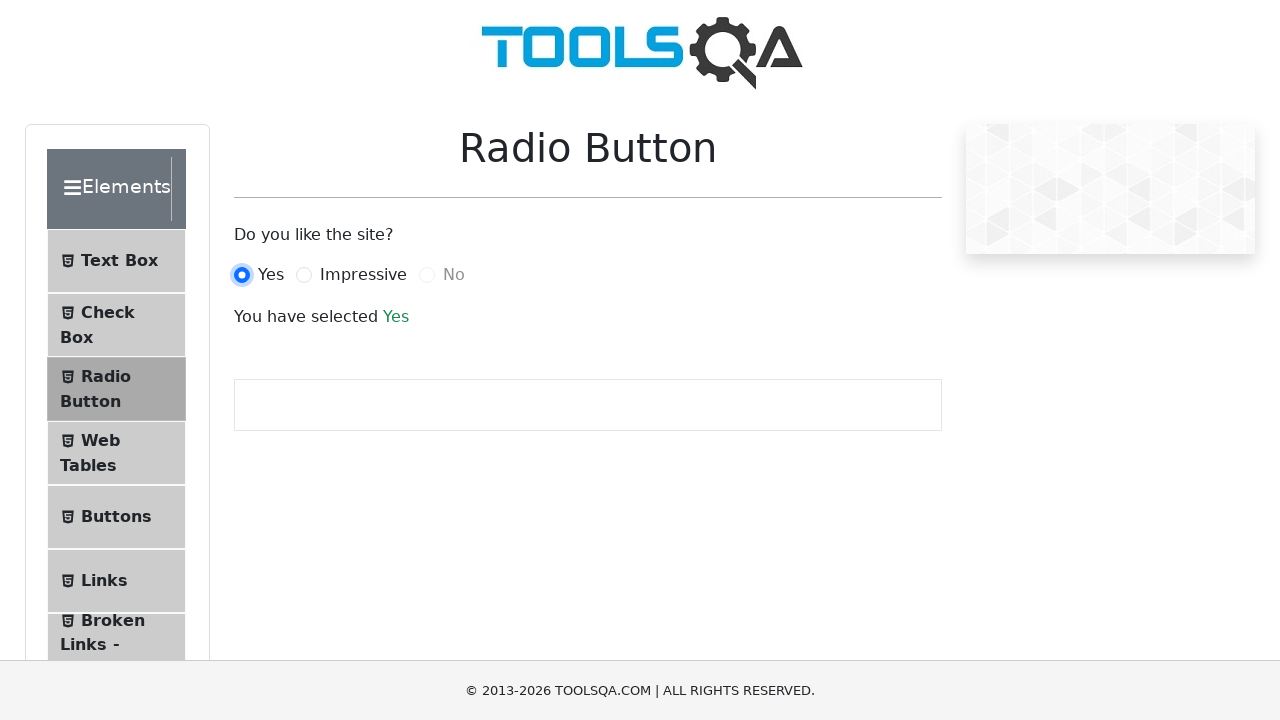

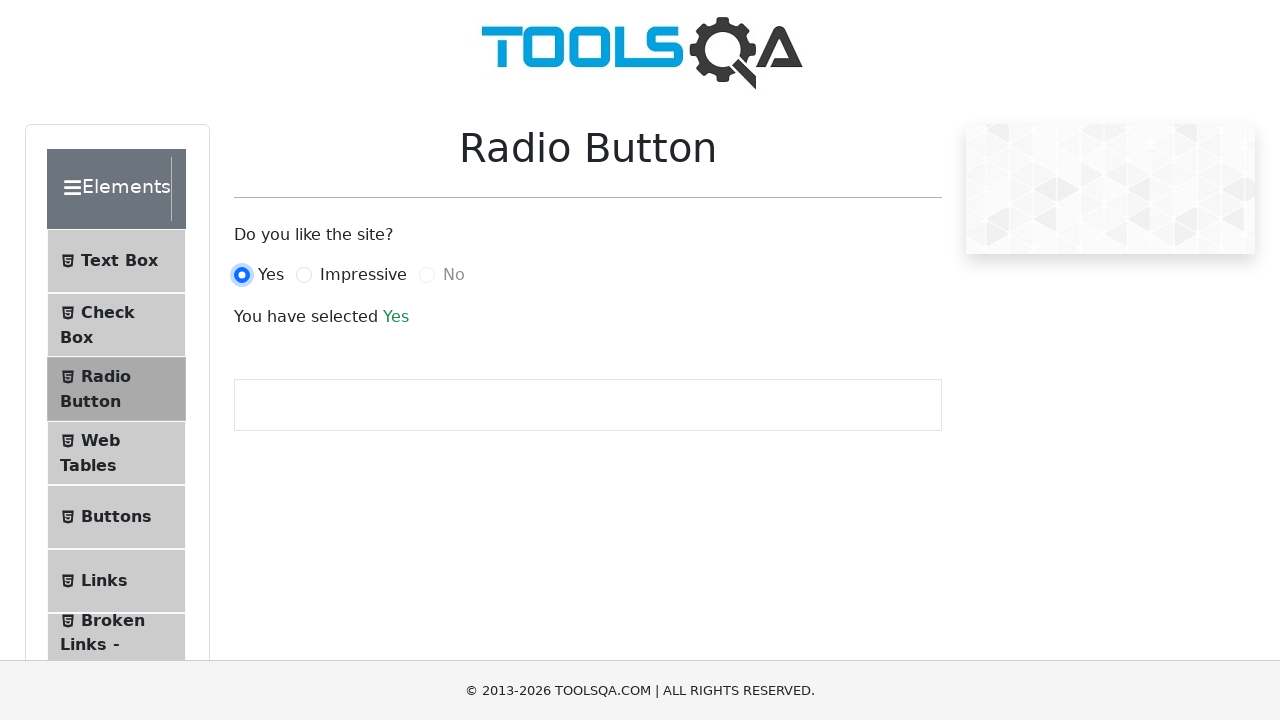